Tests drag and drop functionality by dragging column A to column B position

Starting URL: http://the-internet.herokuapp.com/

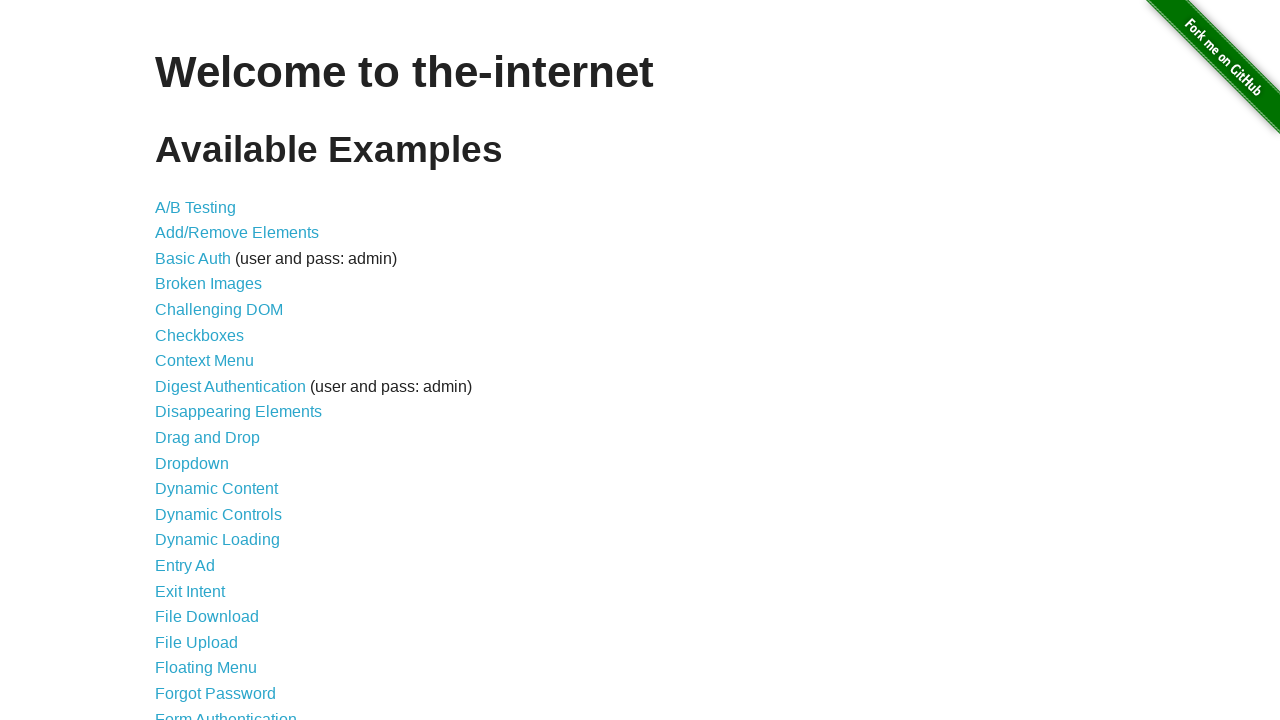

Clicked on Drag and Drop link at (208, 438) on text=Drag and Drop
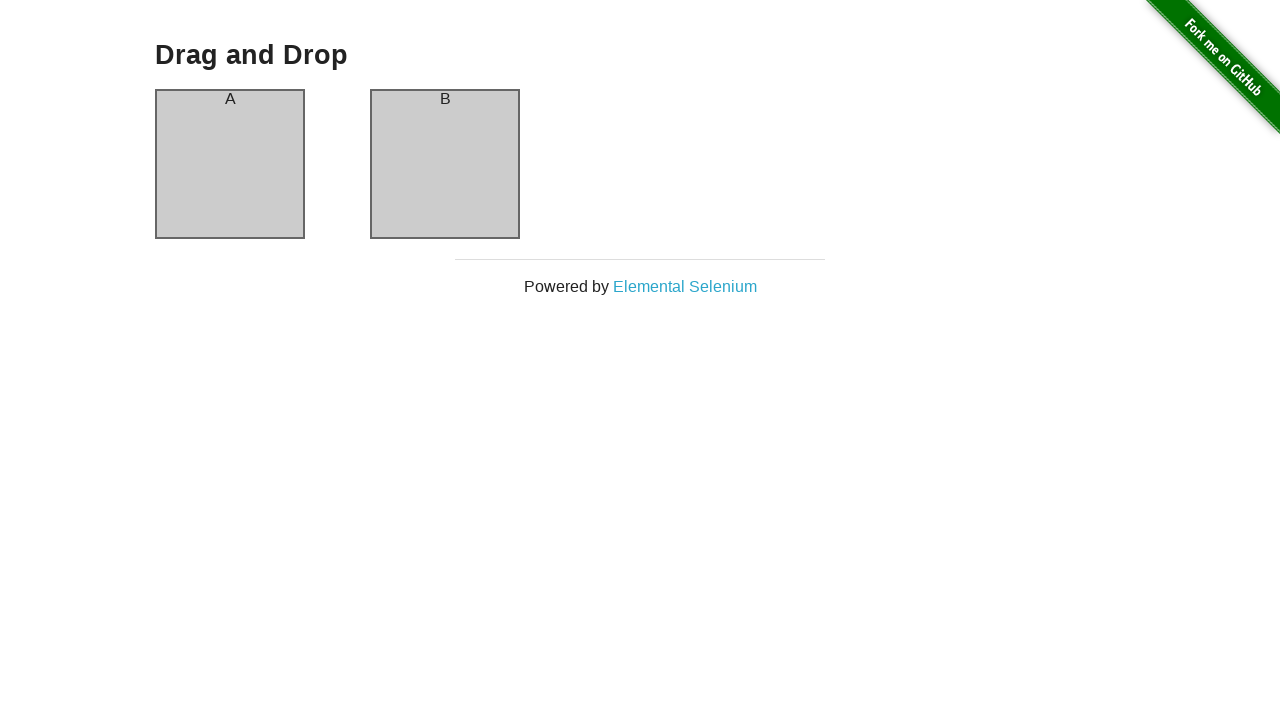

Navigated to drag and drop page
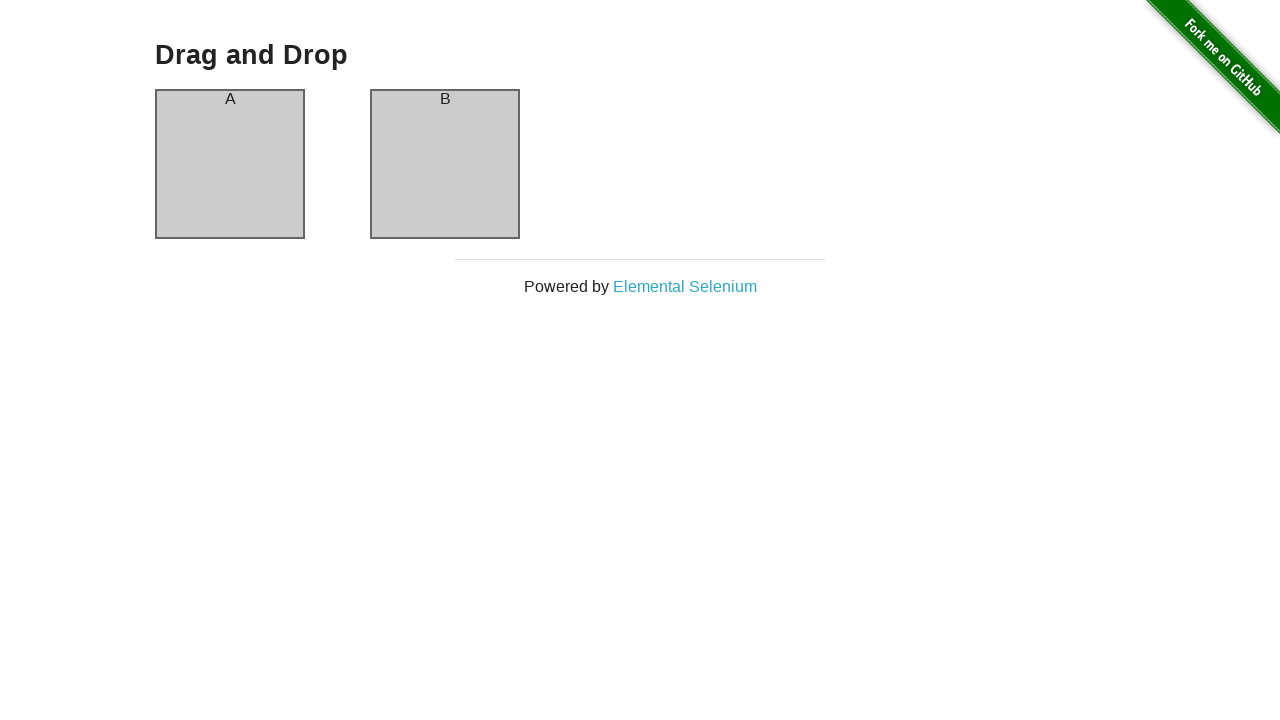

Column A is present on the page
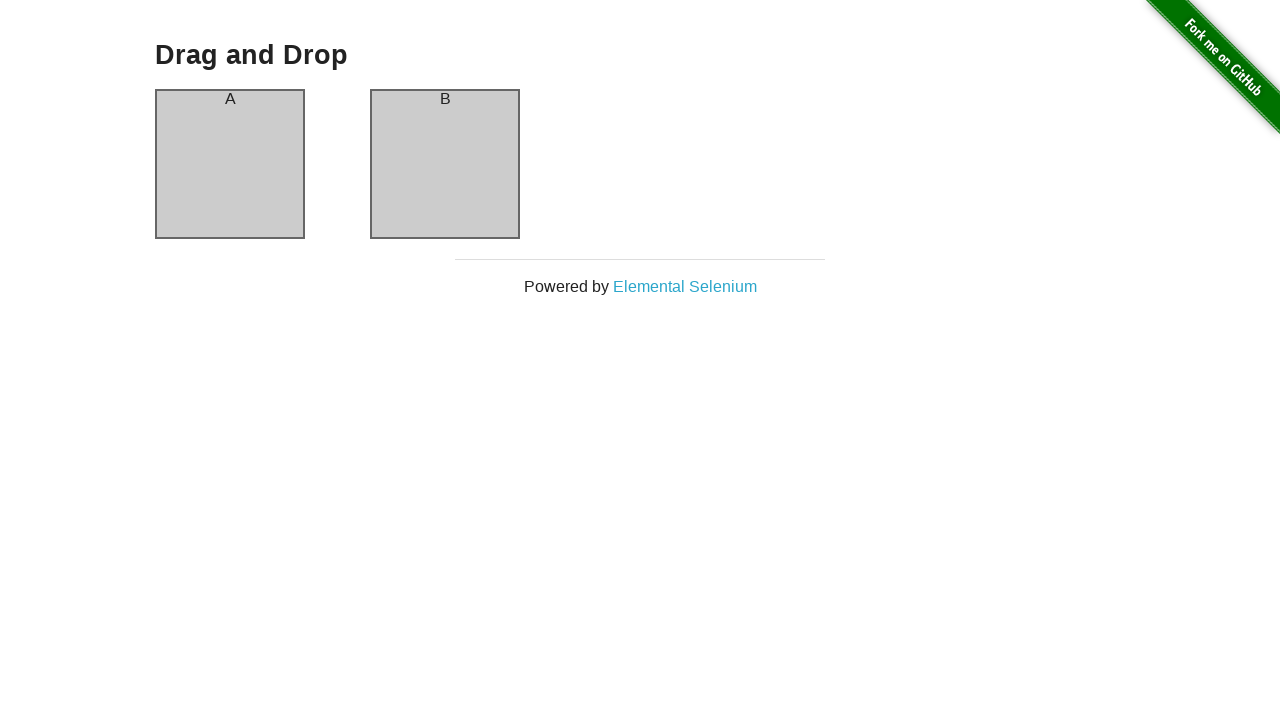

Column B is present on the page
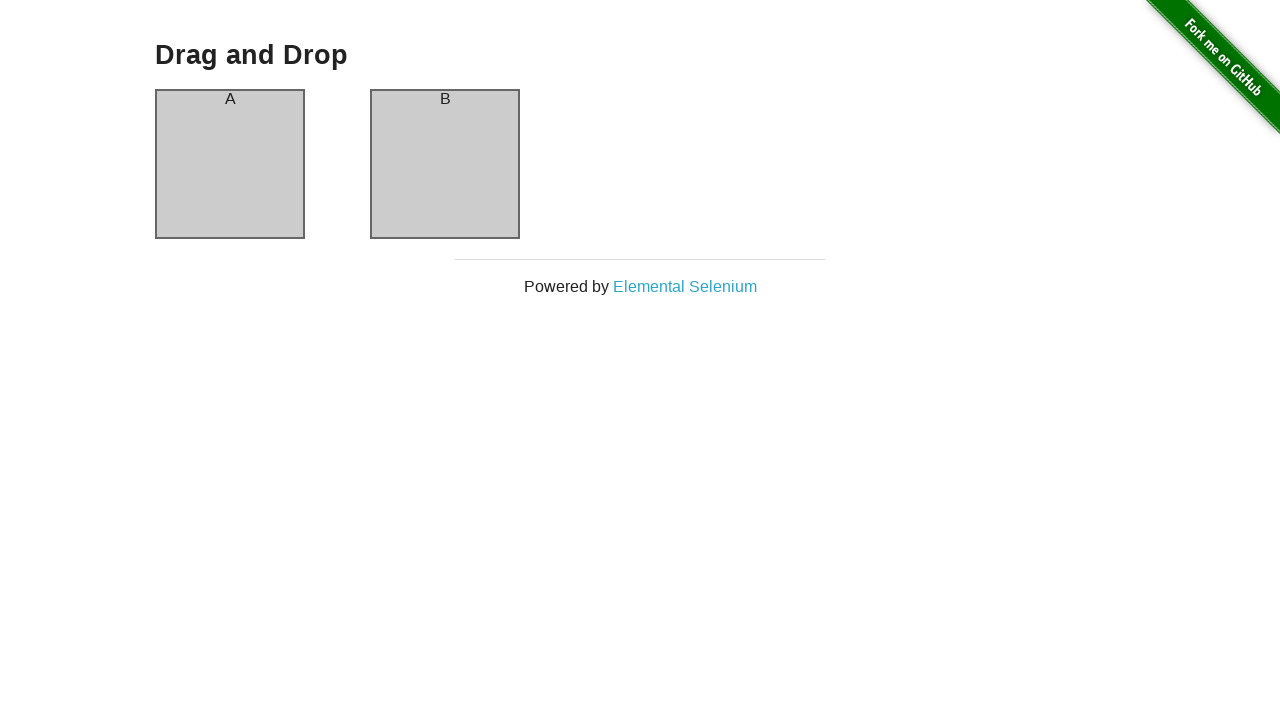

Dragged column A to column B position at (445, 164)
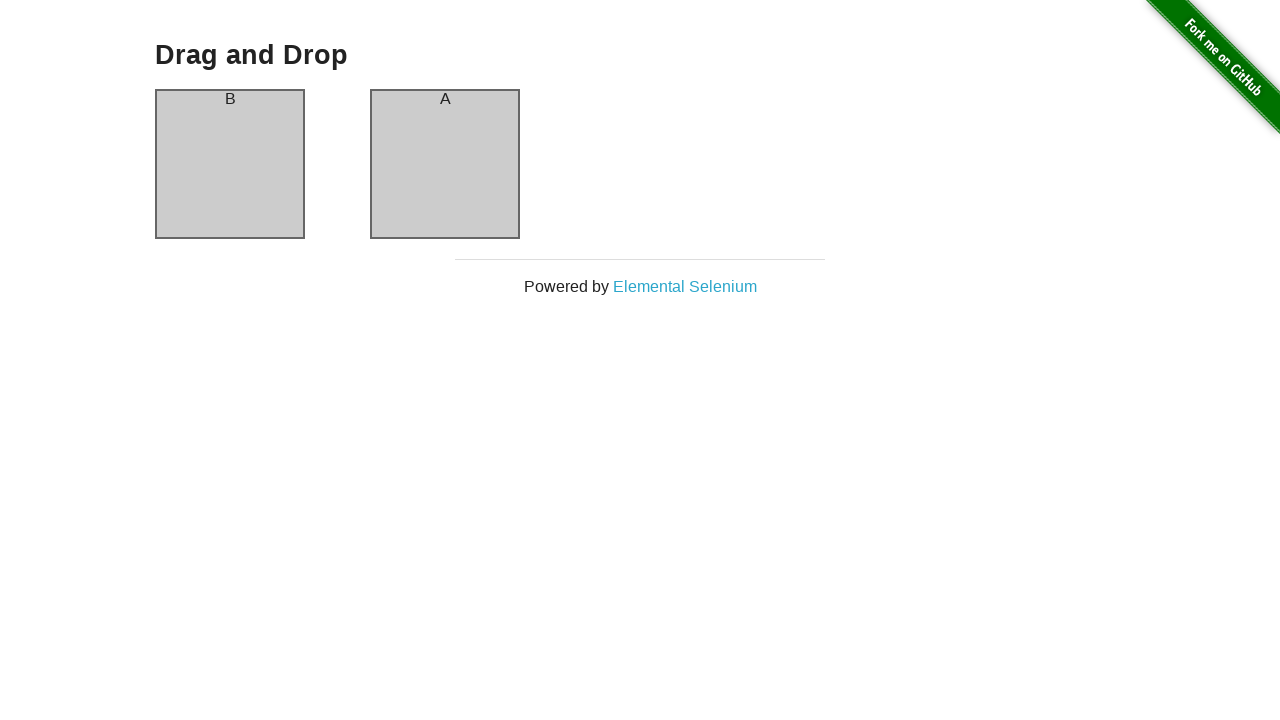

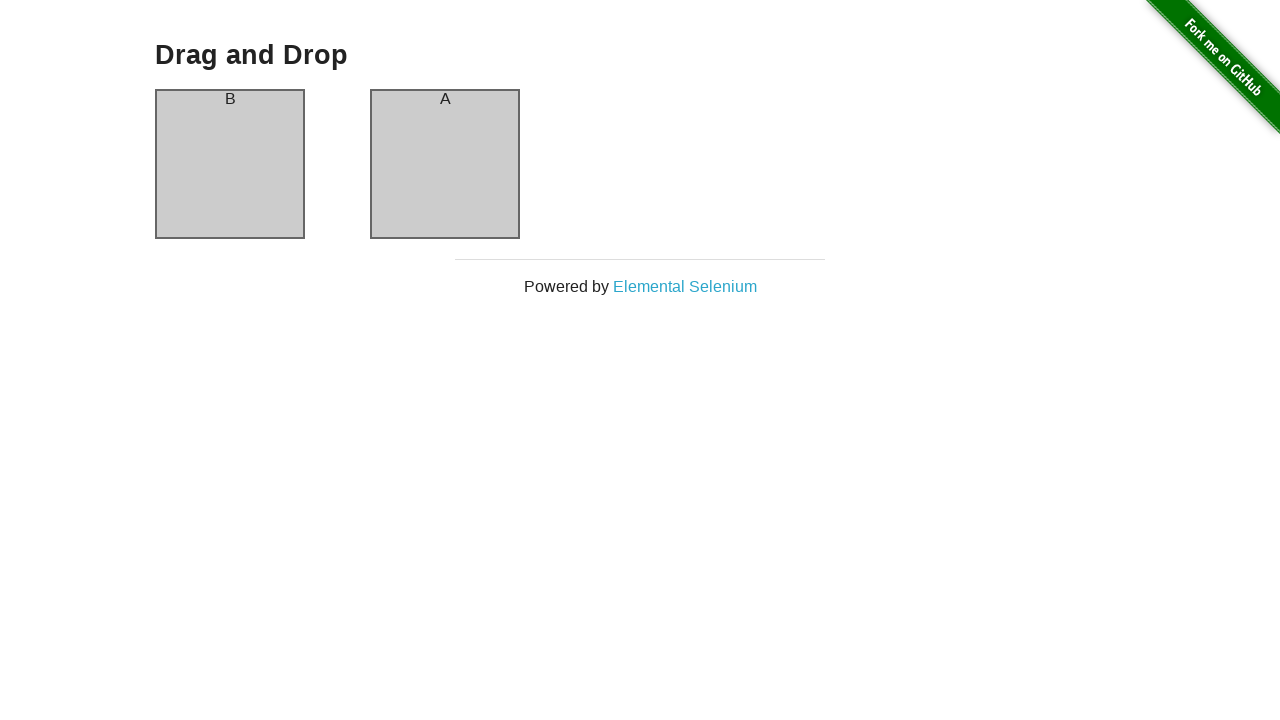